Tests a math form by reading a value from the page, calculating a logarithmic formula, filling in the answer, selecting a checkbox and radio button, then submitting the form

Starting URL: http://suninjuly.github.io/math.html

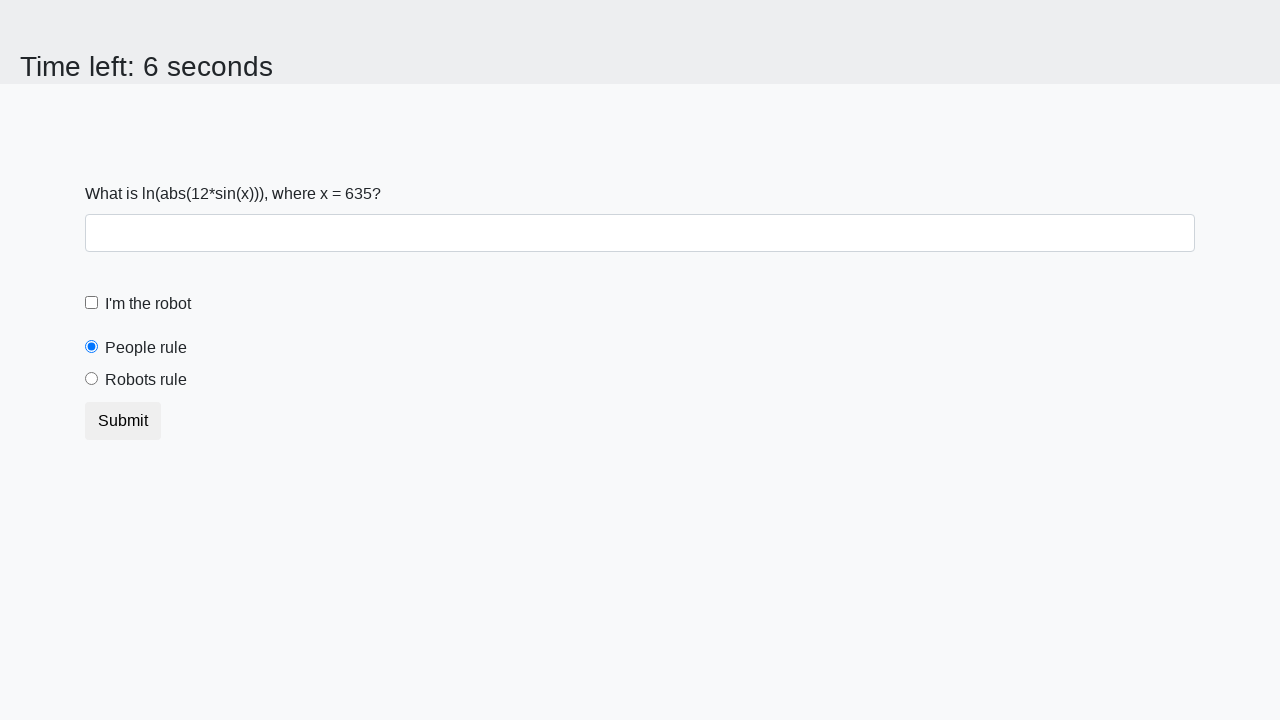

Retrieved x value from the page
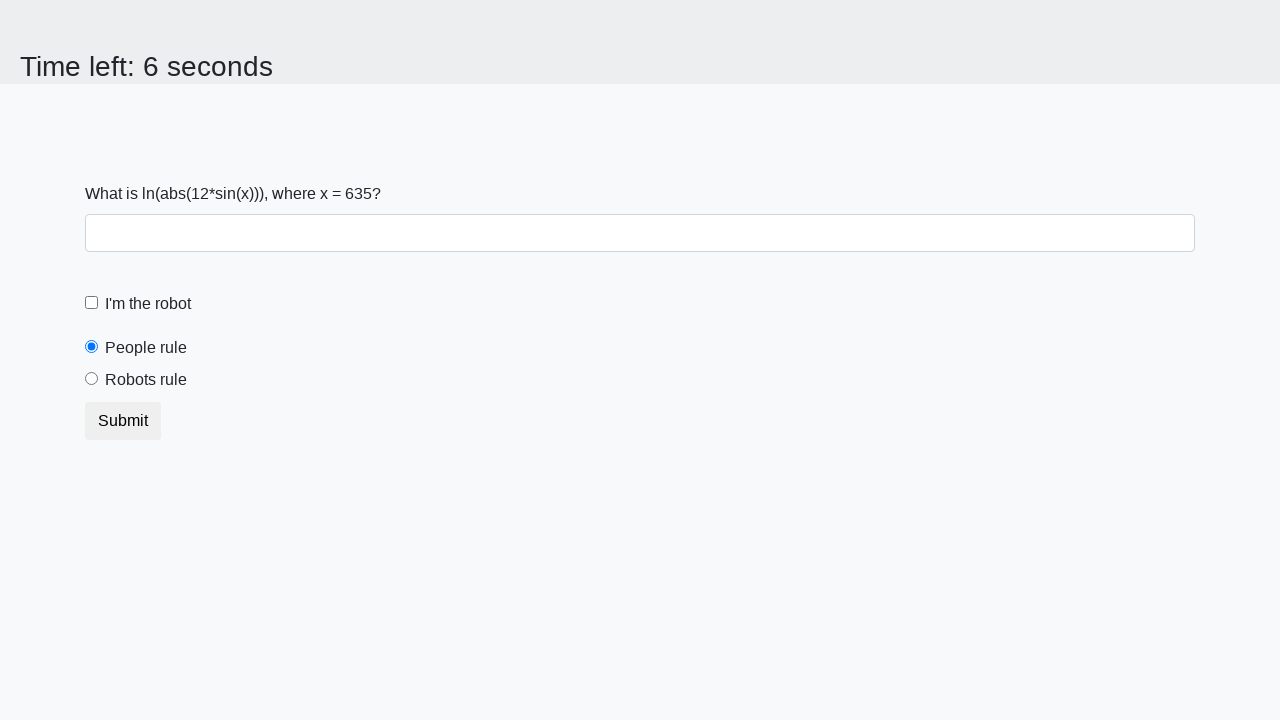

Calculated logarithmic formula result: ln(|12*sin(x)|)
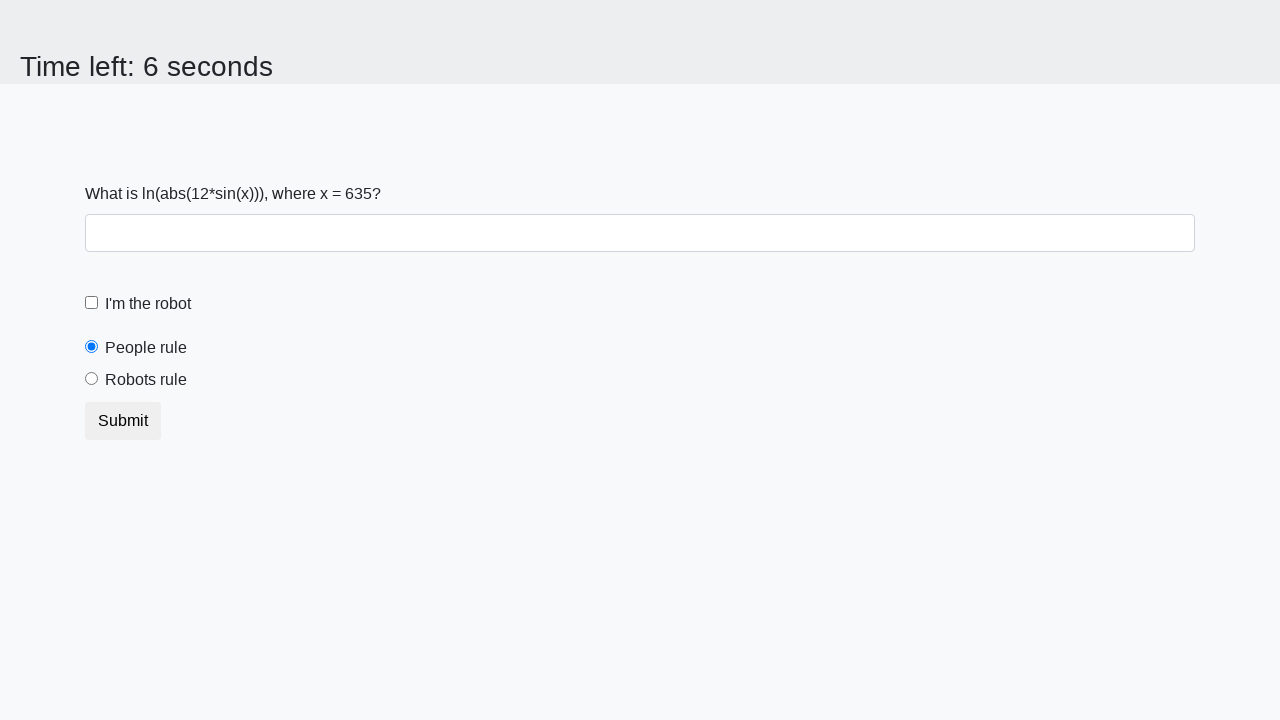

Filled answer field with calculated value on #answer
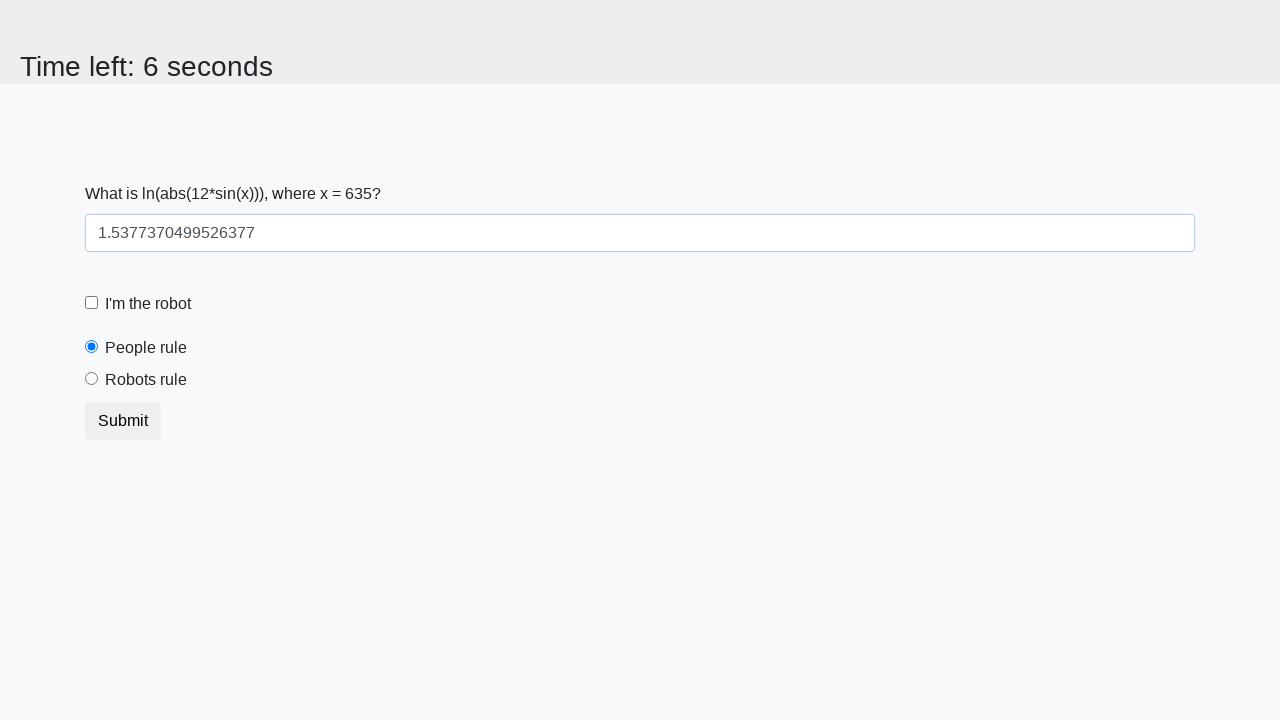

Clicked the robot checkbox at (92, 303) on #robotCheckbox
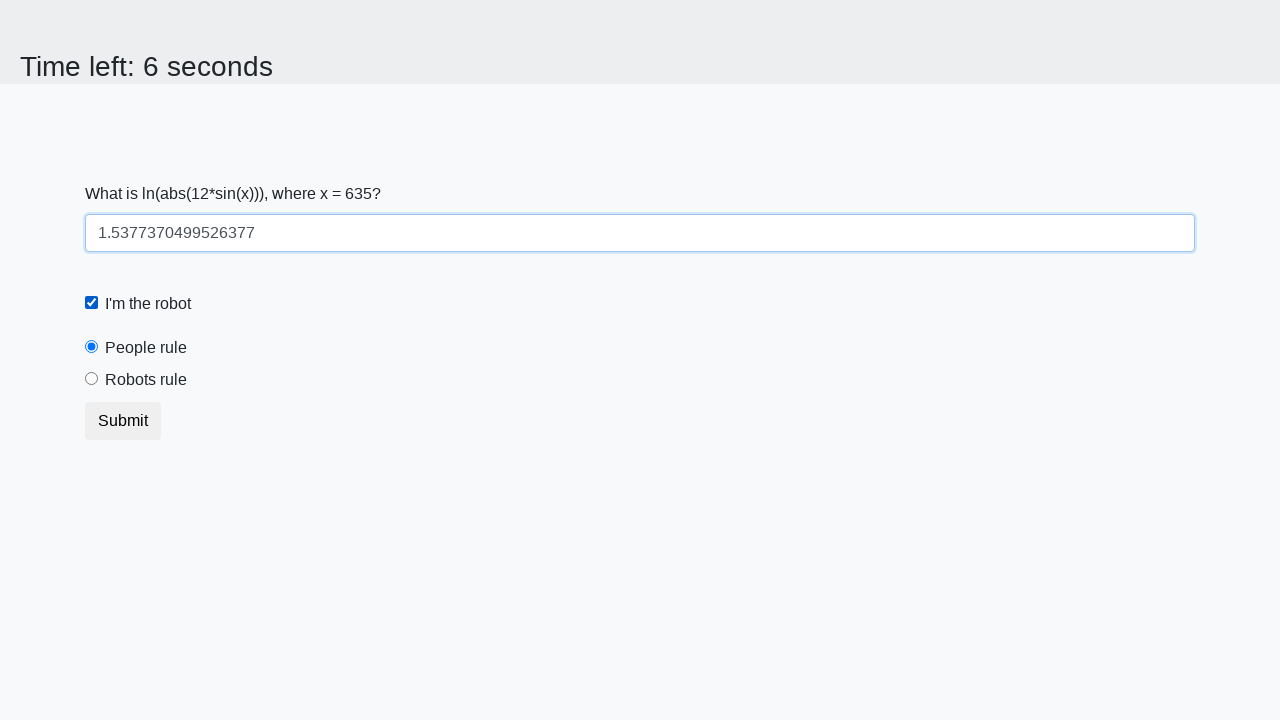

Selected the 'robots rule' radio button at (92, 379) on #robotsRule
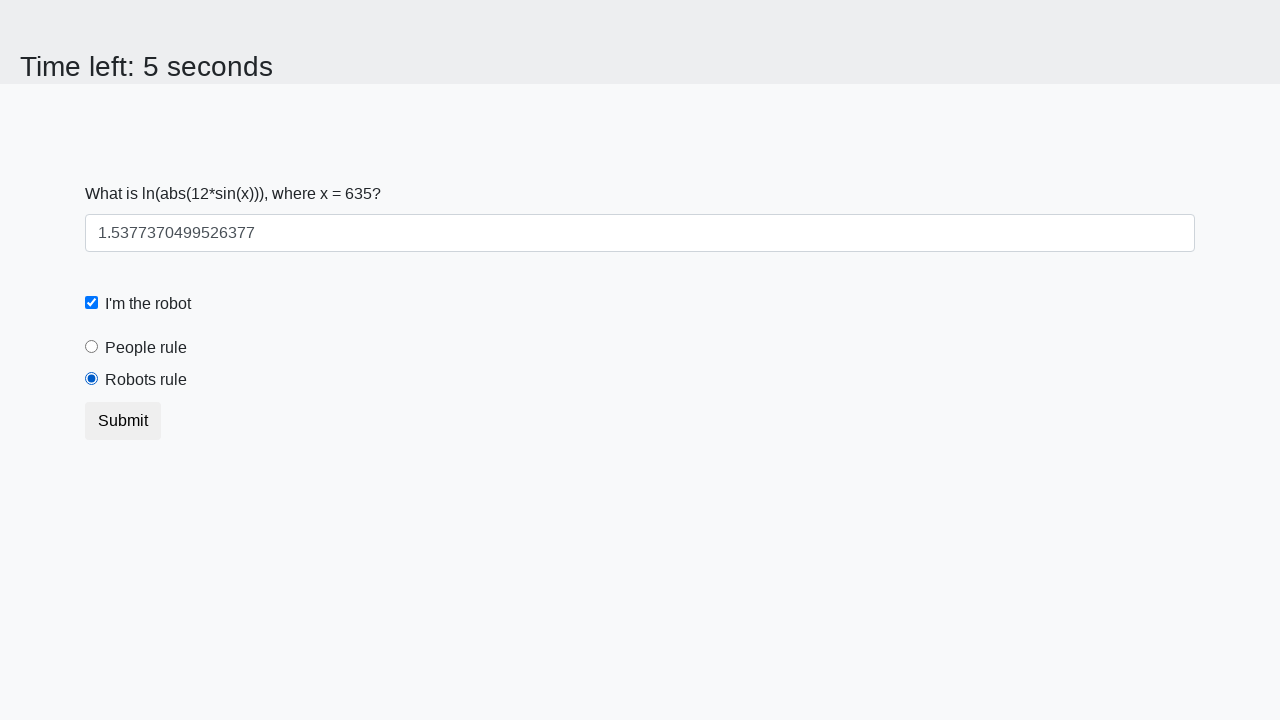

Submitted the math form at (123, 421) on button.btn
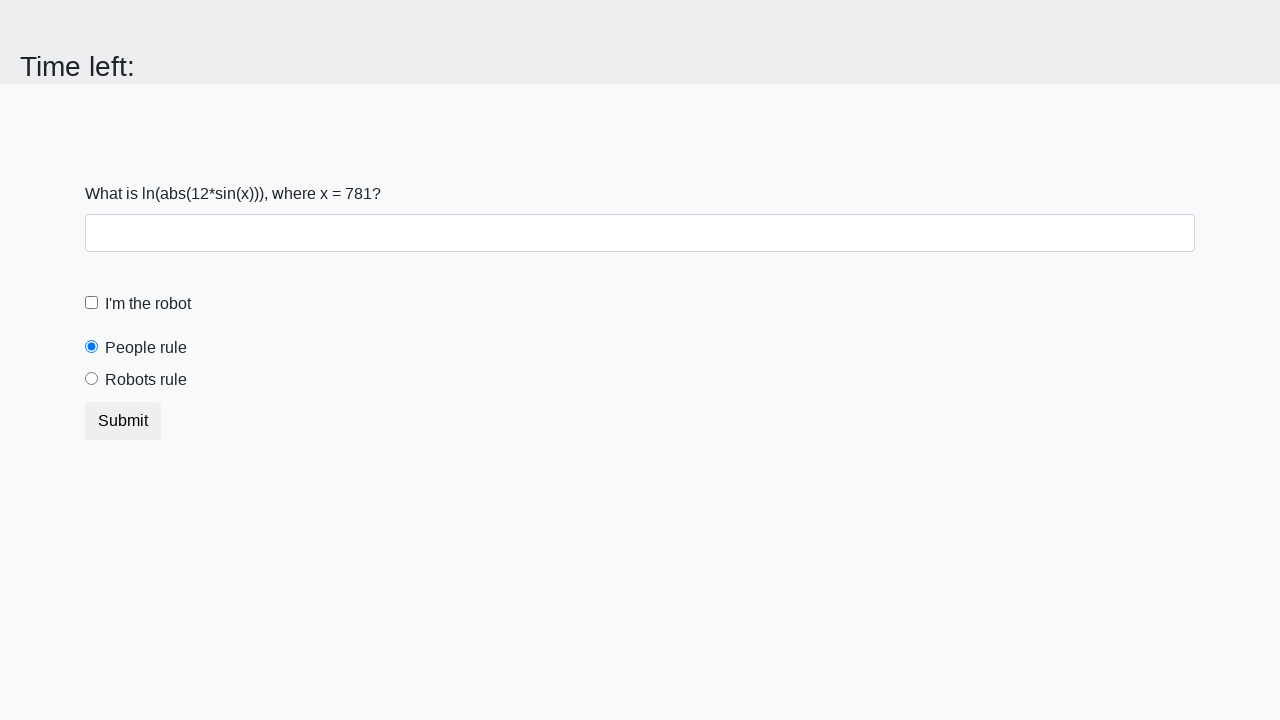

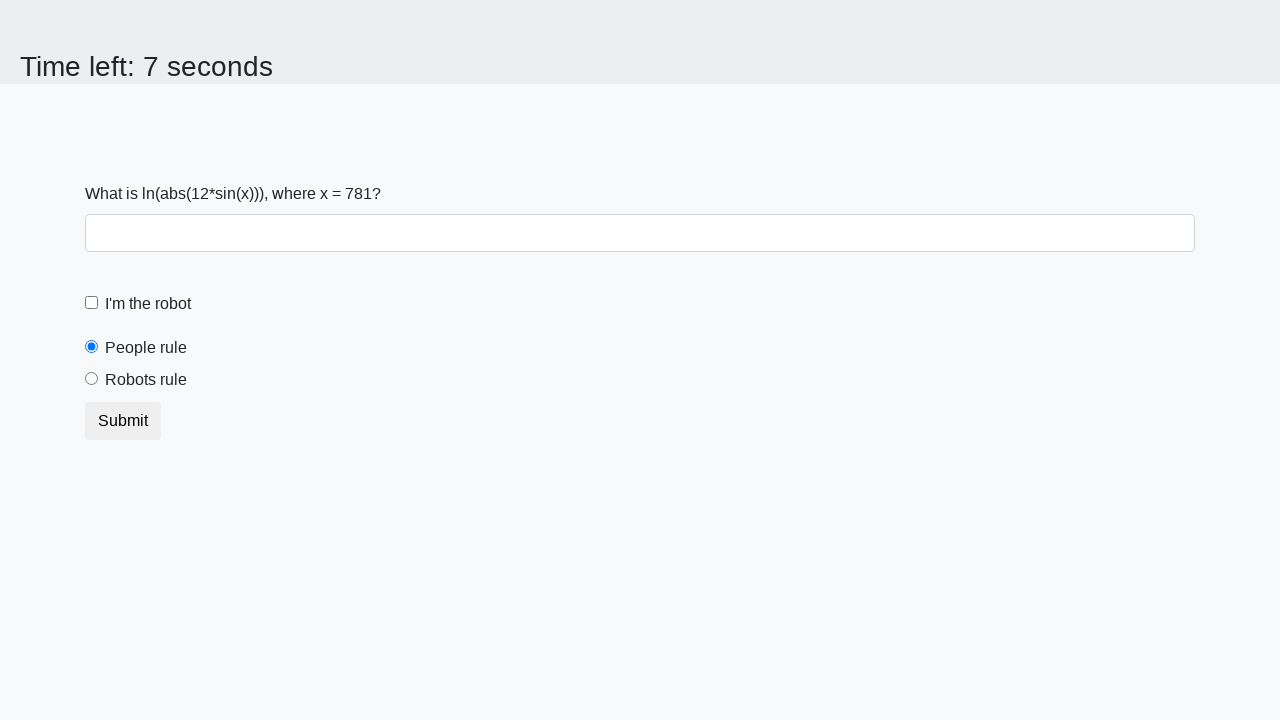